Tests adding 10 workout-related tasks to a to-do list application, iterating through a predefined list of tasks.

Starting URL: https://herziopinto.github.io/lista-de-tarefas/

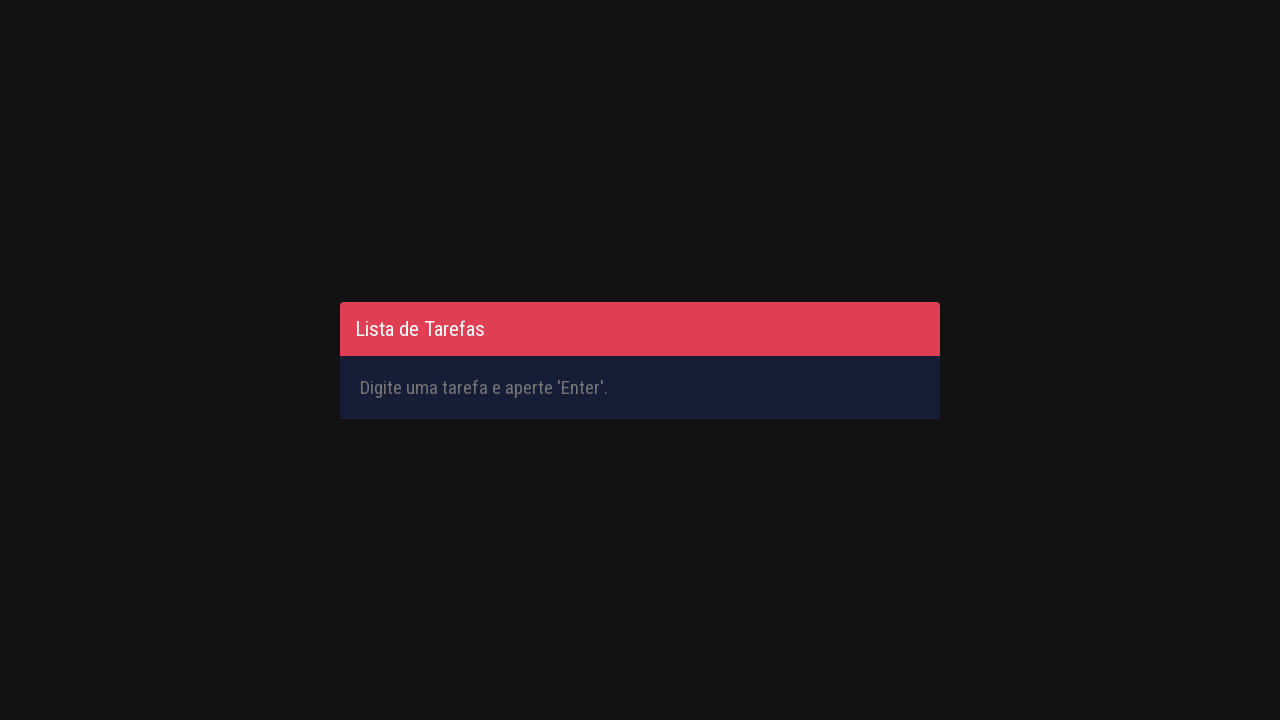

Filled input field with task: 'Drink Pre-Workout' on #inputTask
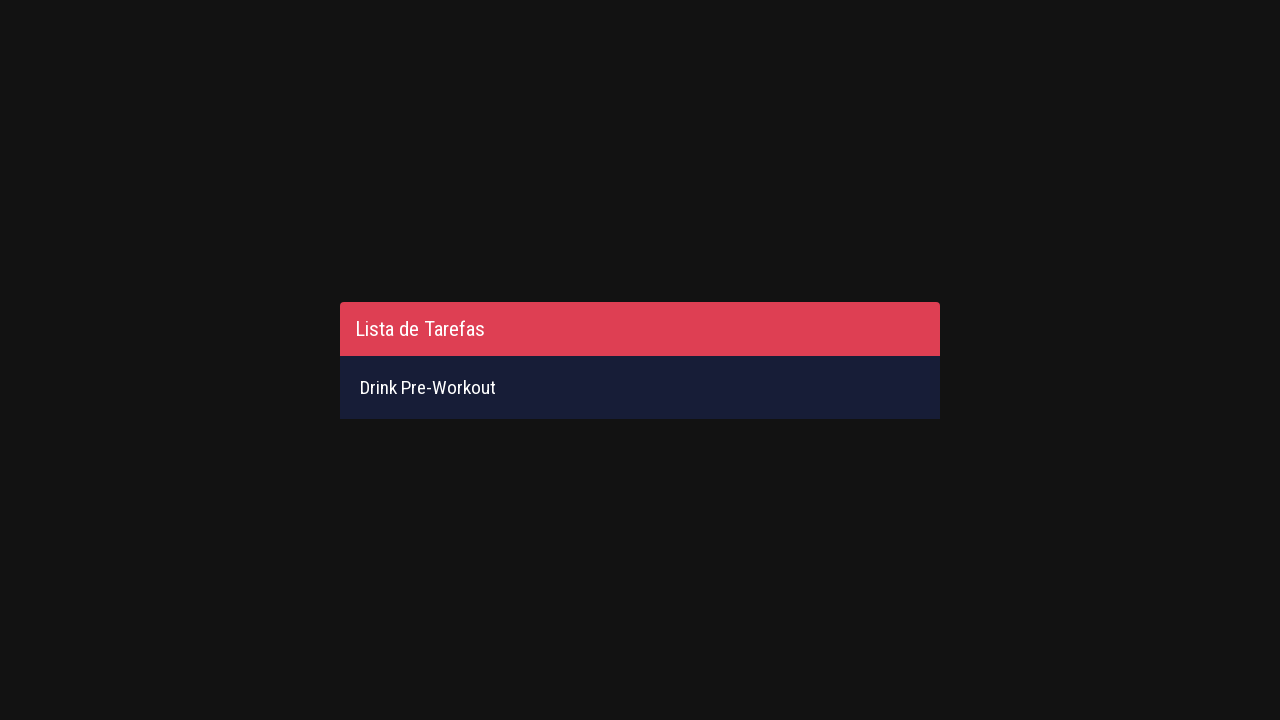

Pressed Enter to add task: 'Drink Pre-Workout' on #inputTask
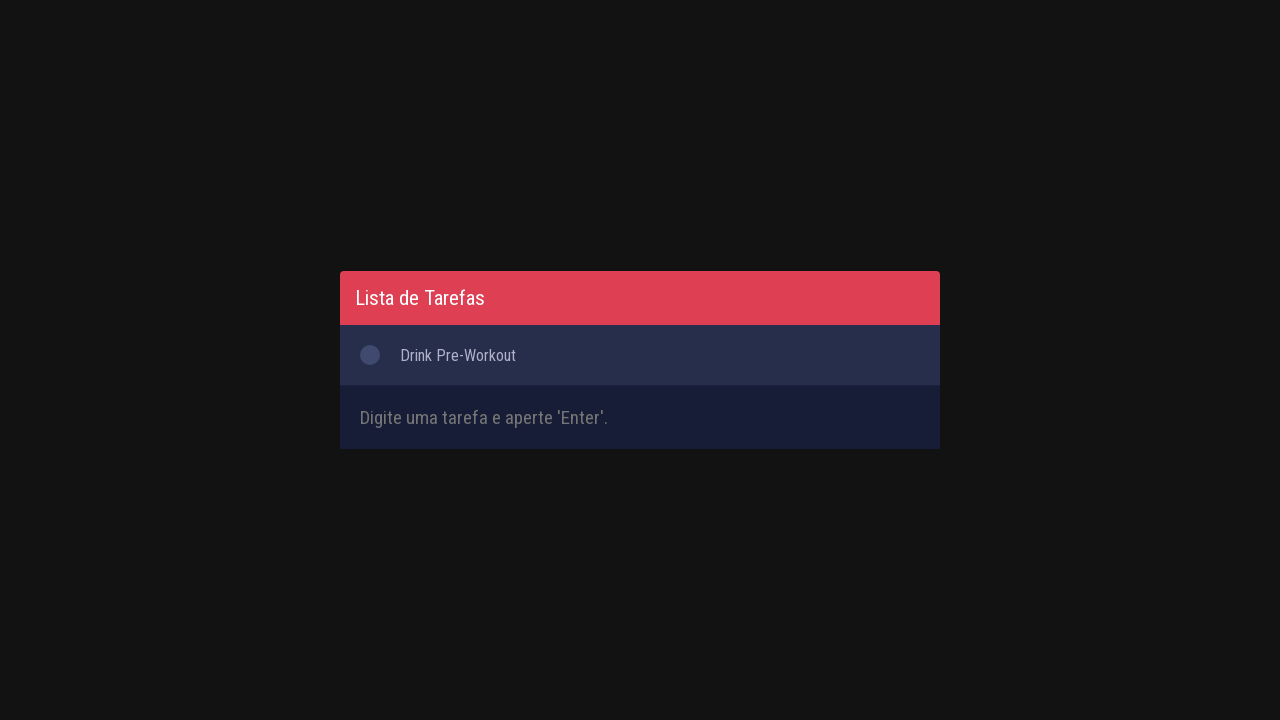

Filled input field with task: 'Arrive Gym' on #inputTask
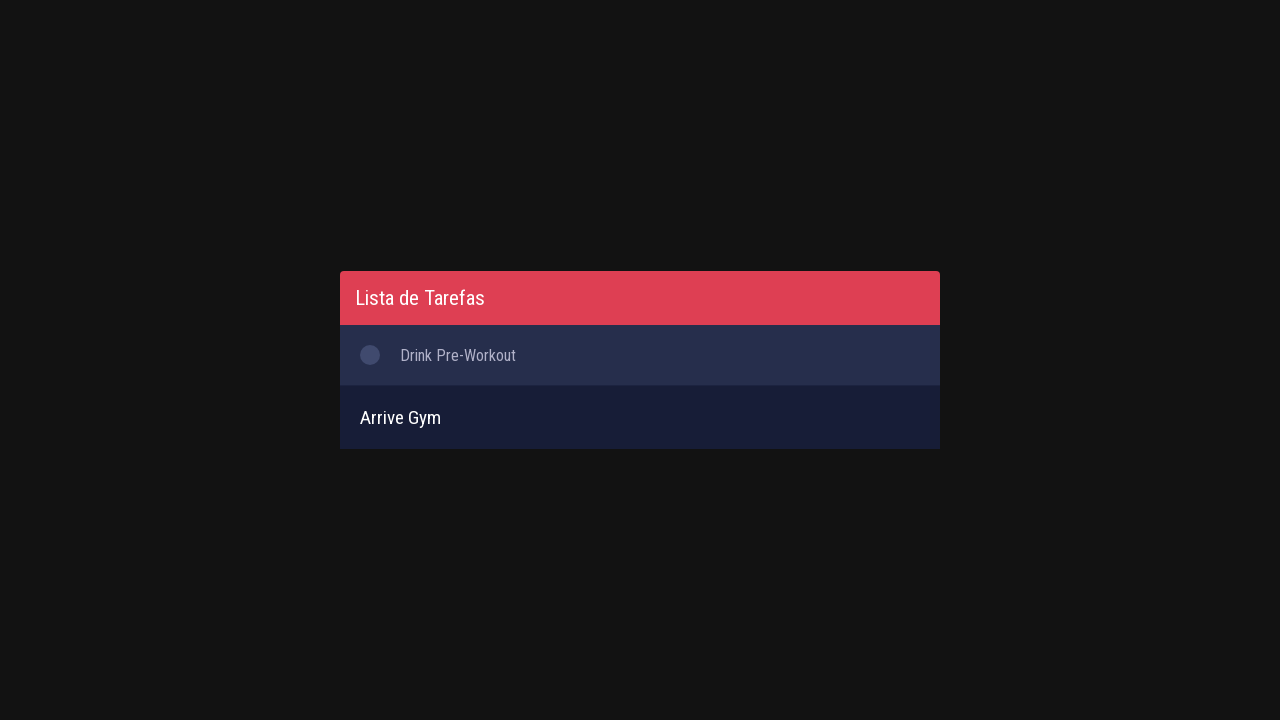

Pressed Enter to add task: 'Arrive Gym' on #inputTask
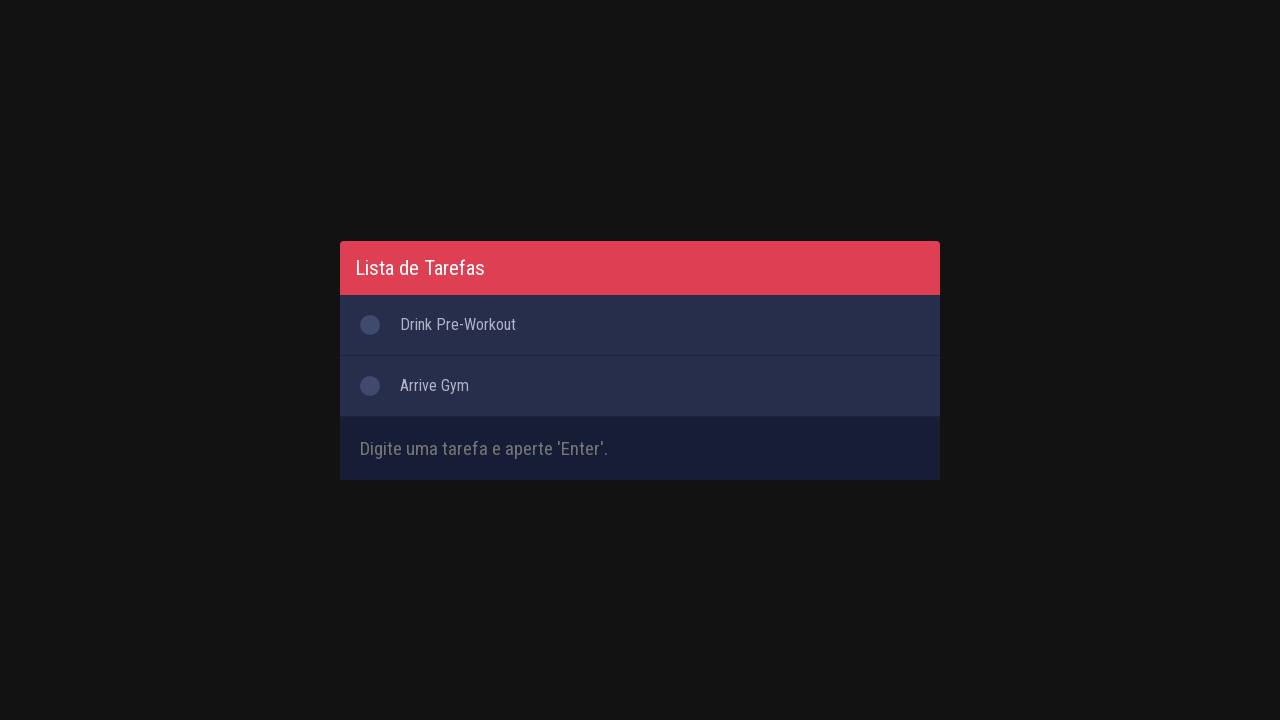

Filled input field with task: 'Do 10 exercises with 4 sections and 10 reps each' on #inputTask
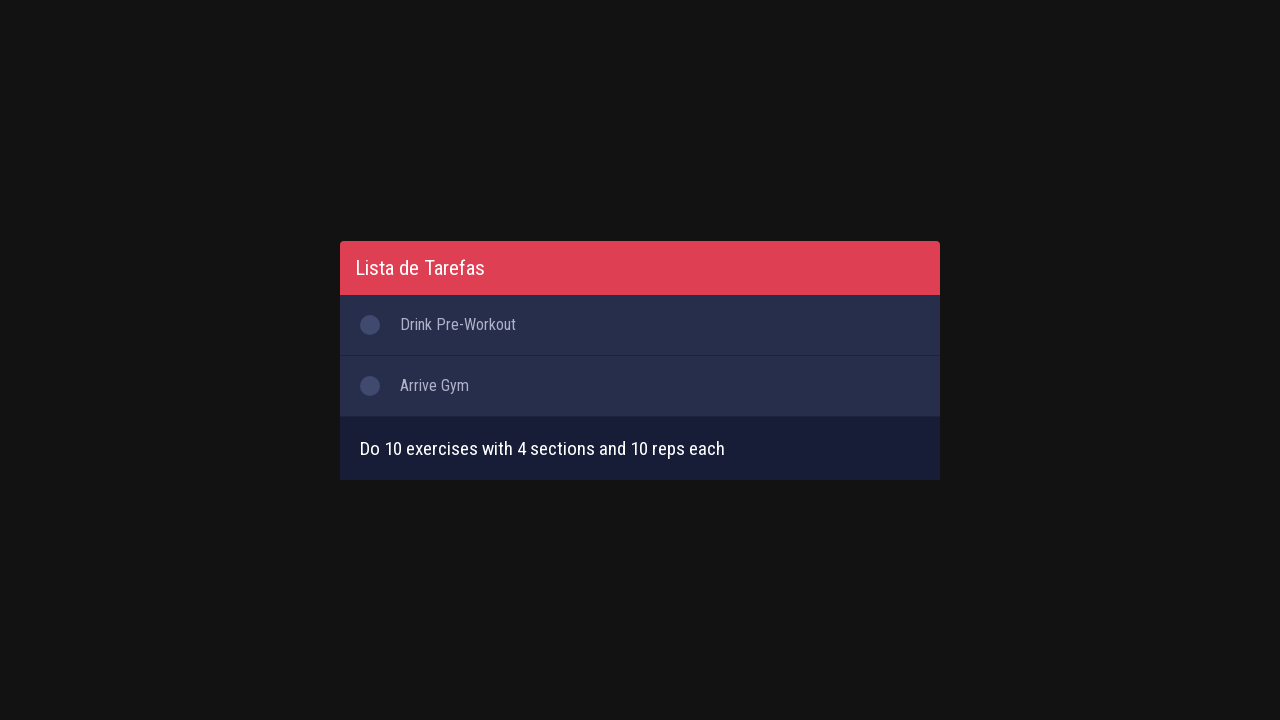

Pressed Enter to add task: 'Do 10 exercises with 4 sections and 10 reps each' on #inputTask
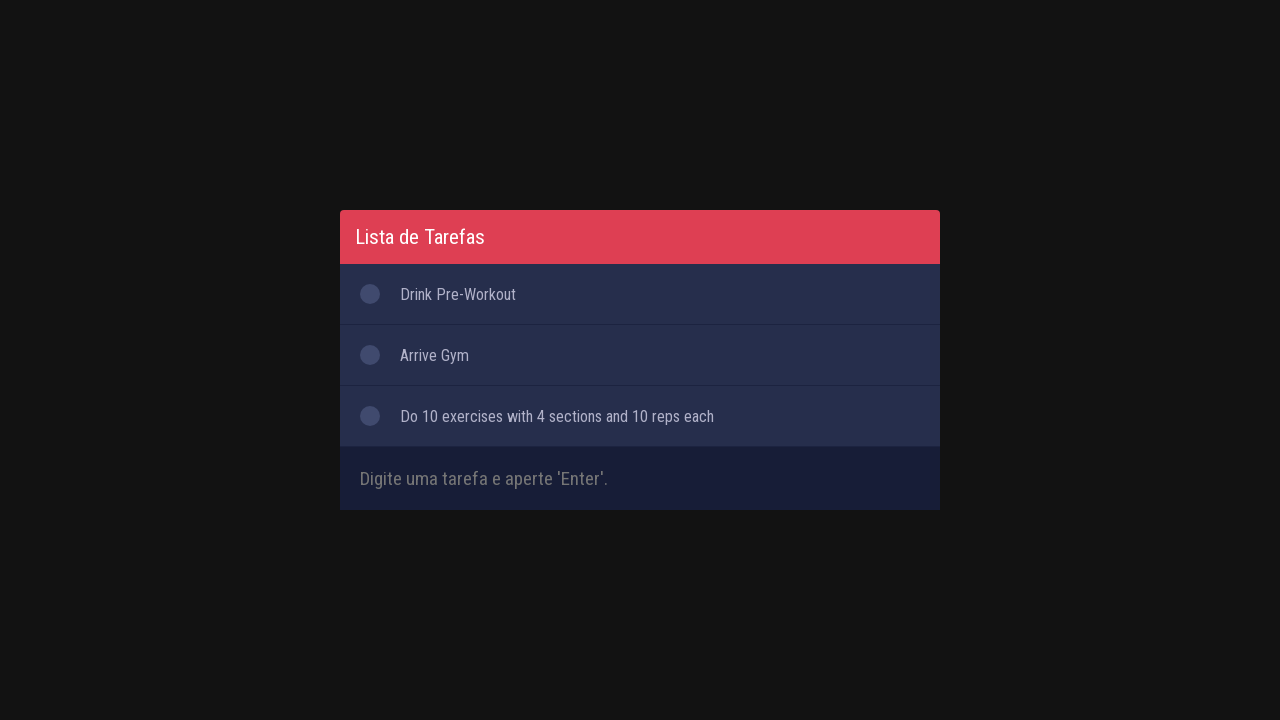

Filled input field with task: 'Drink pos-workout' on #inputTask
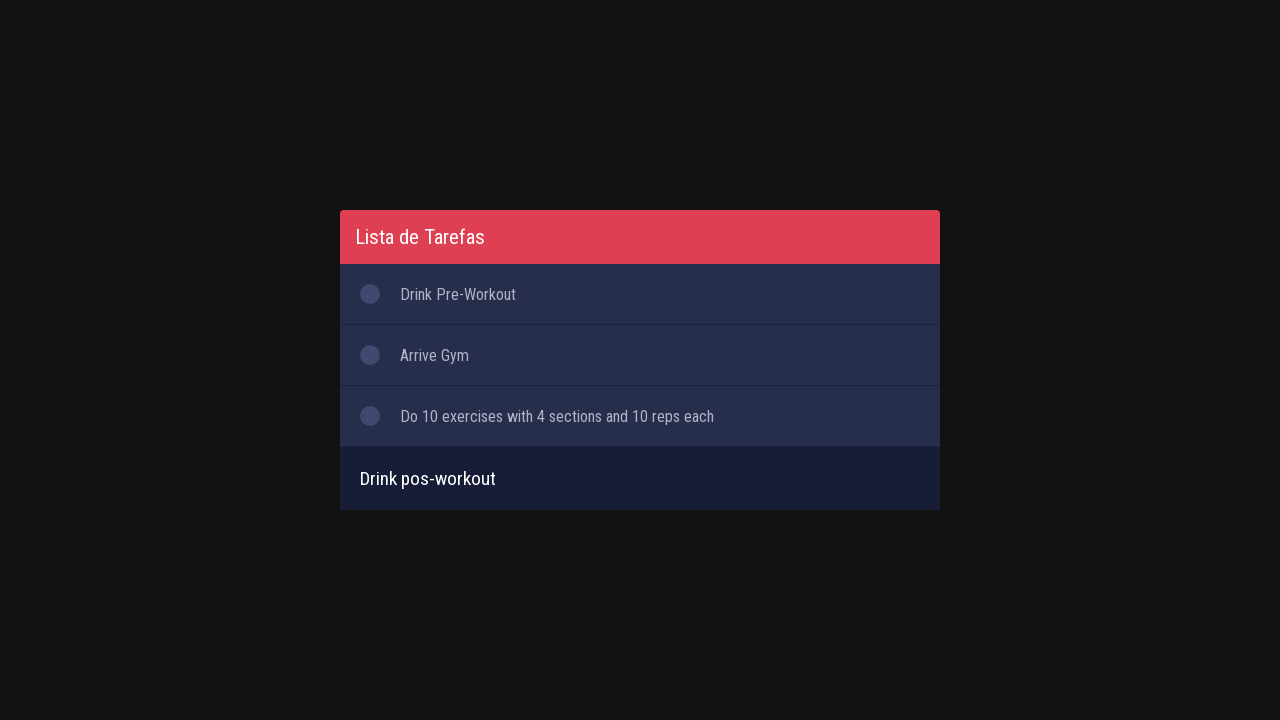

Pressed Enter to add task: 'Drink pos-workout' on #inputTask
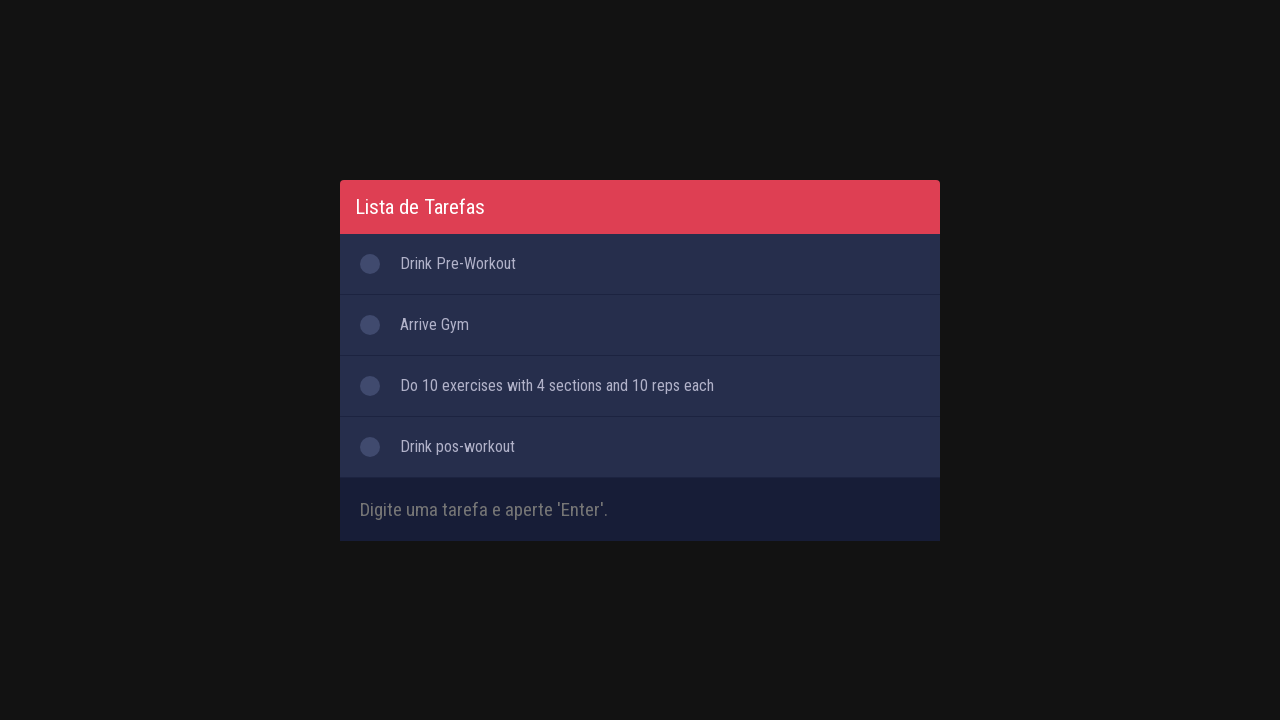

Filled input field with task: 'Get home' on #inputTask
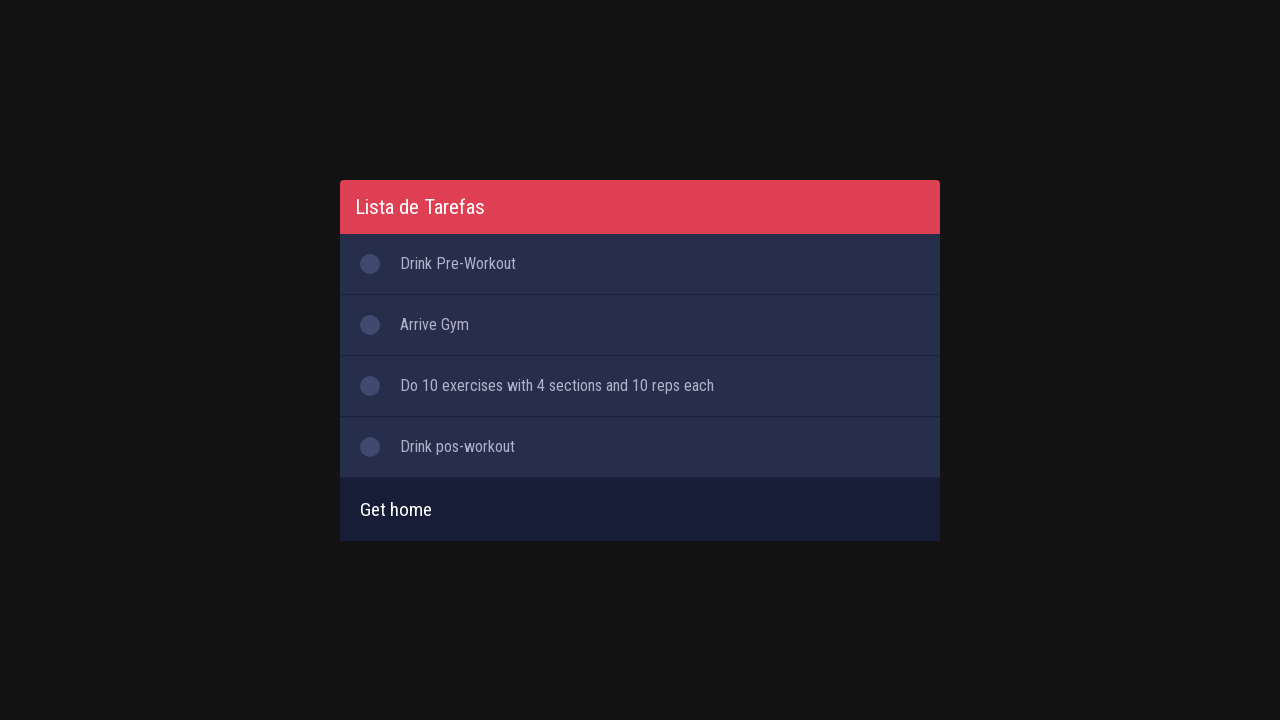

Pressed Enter to add task: 'Get home' on #inputTask
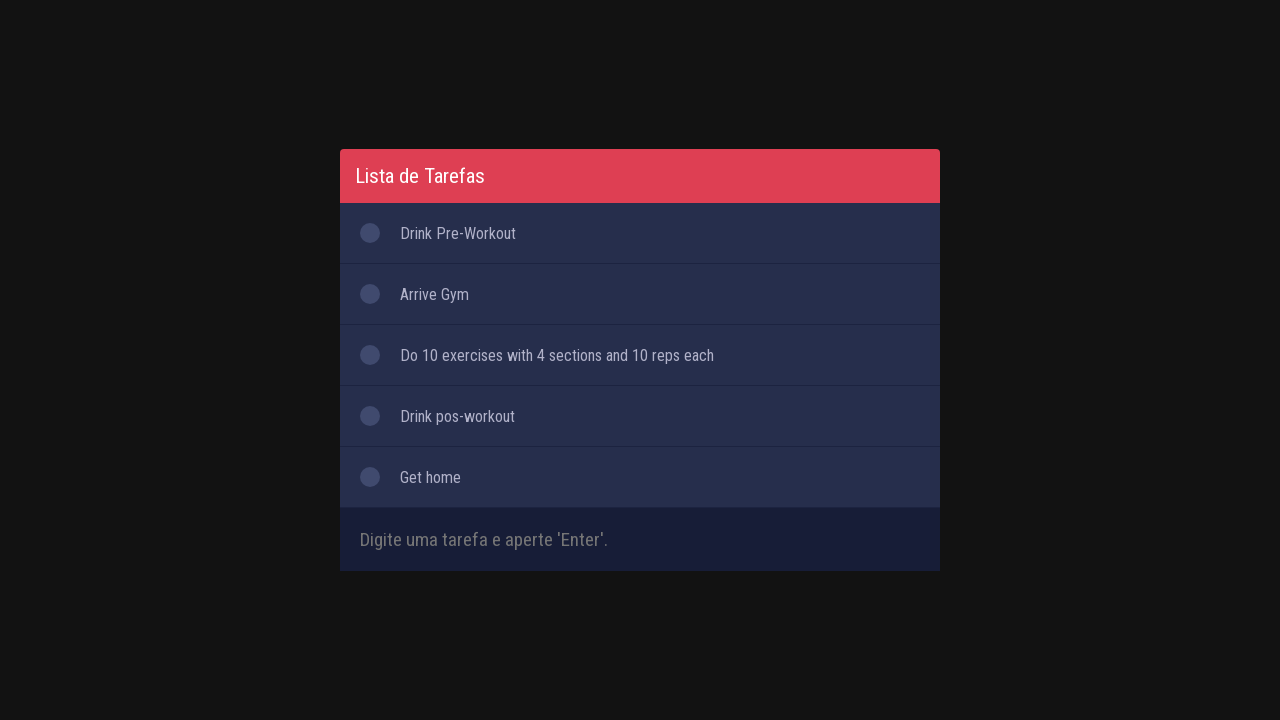

Filled input field with task: 'Eat first meal with 100g protein in it' on #inputTask
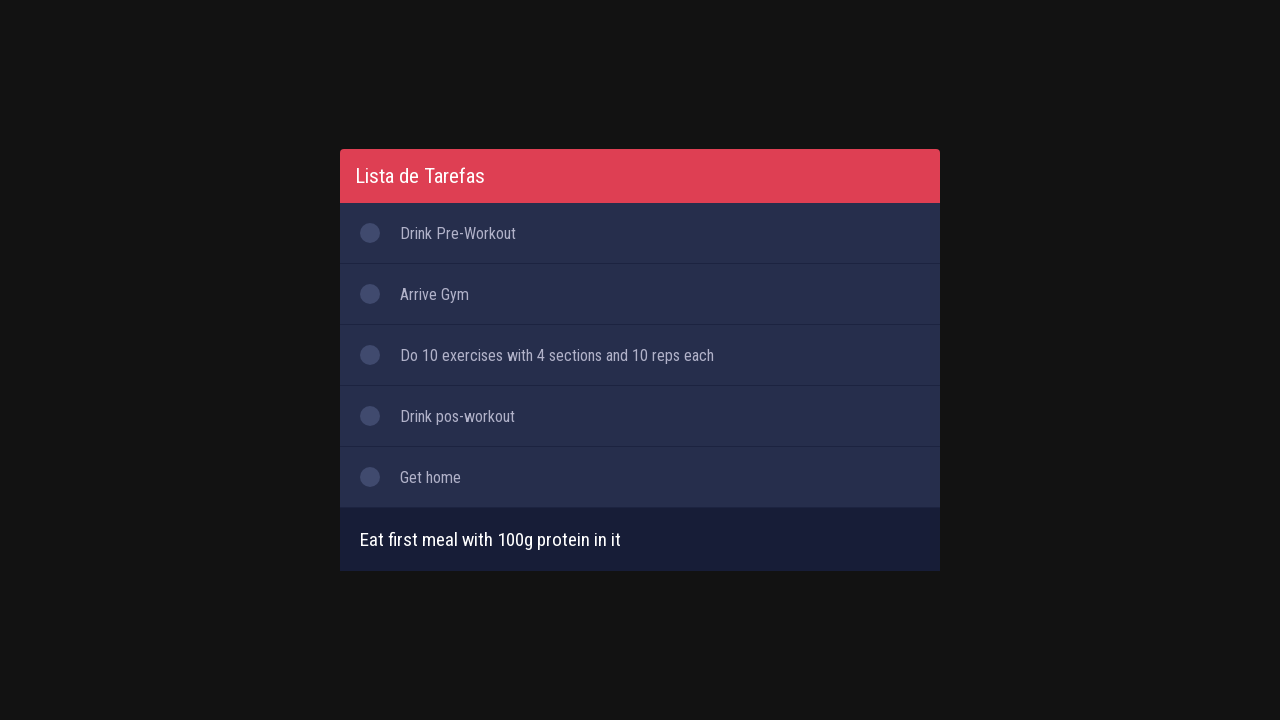

Pressed Enter to add task: 'Eat first meal with 100g protein in it' on #inputTask
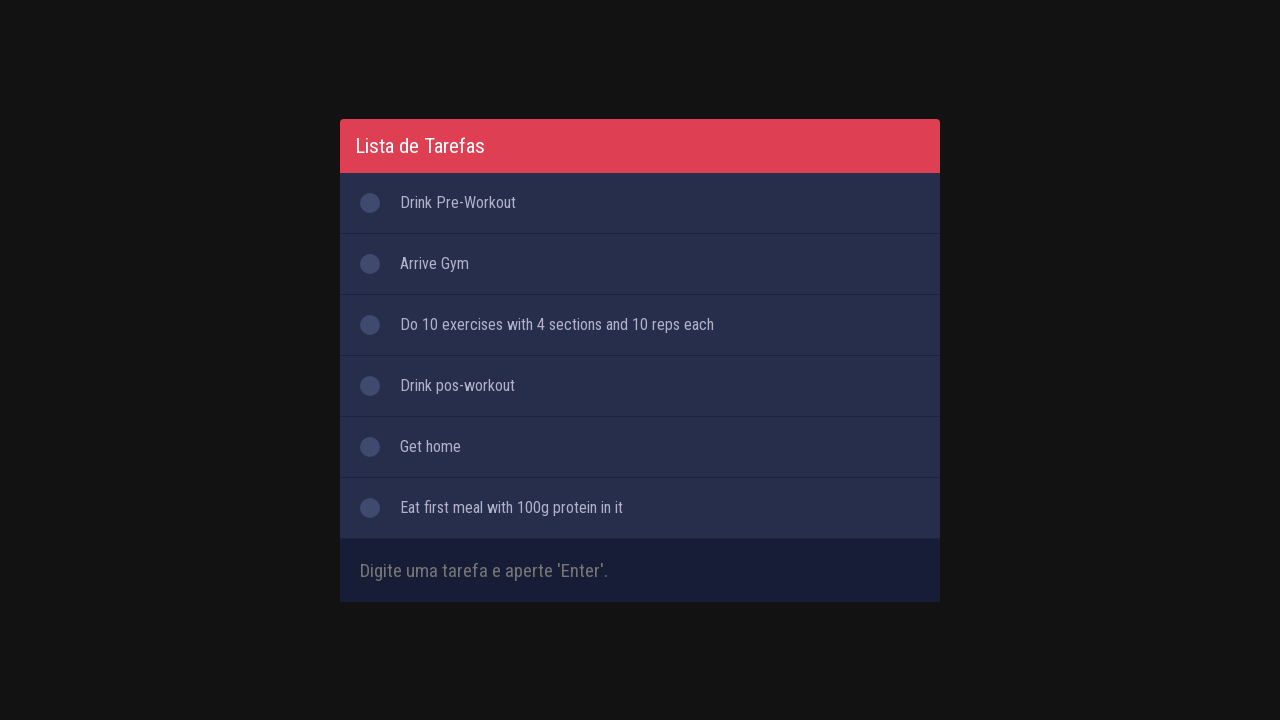

Filled input field with task: 'Eat 6-9 of this proteined meal along the day' on #inputTask
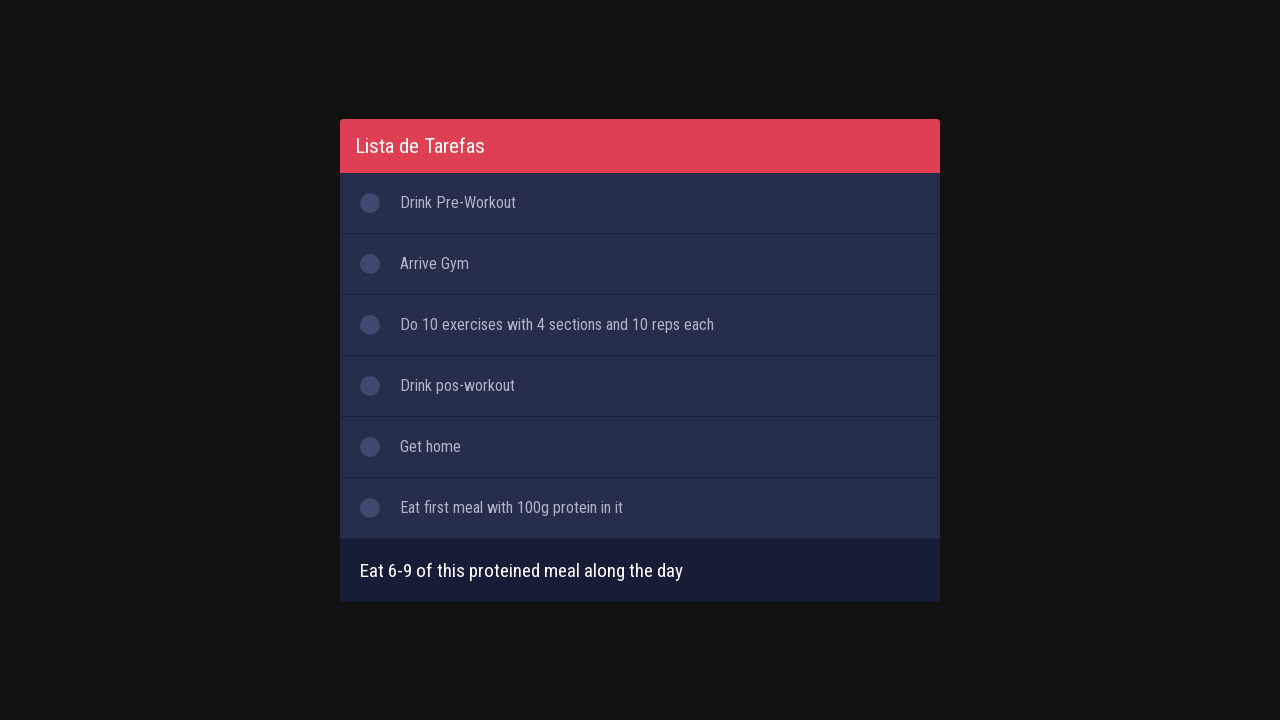

Pressed Enter to add task: 'Eat 6-9 of this proteined meal along the day' on #inputTask
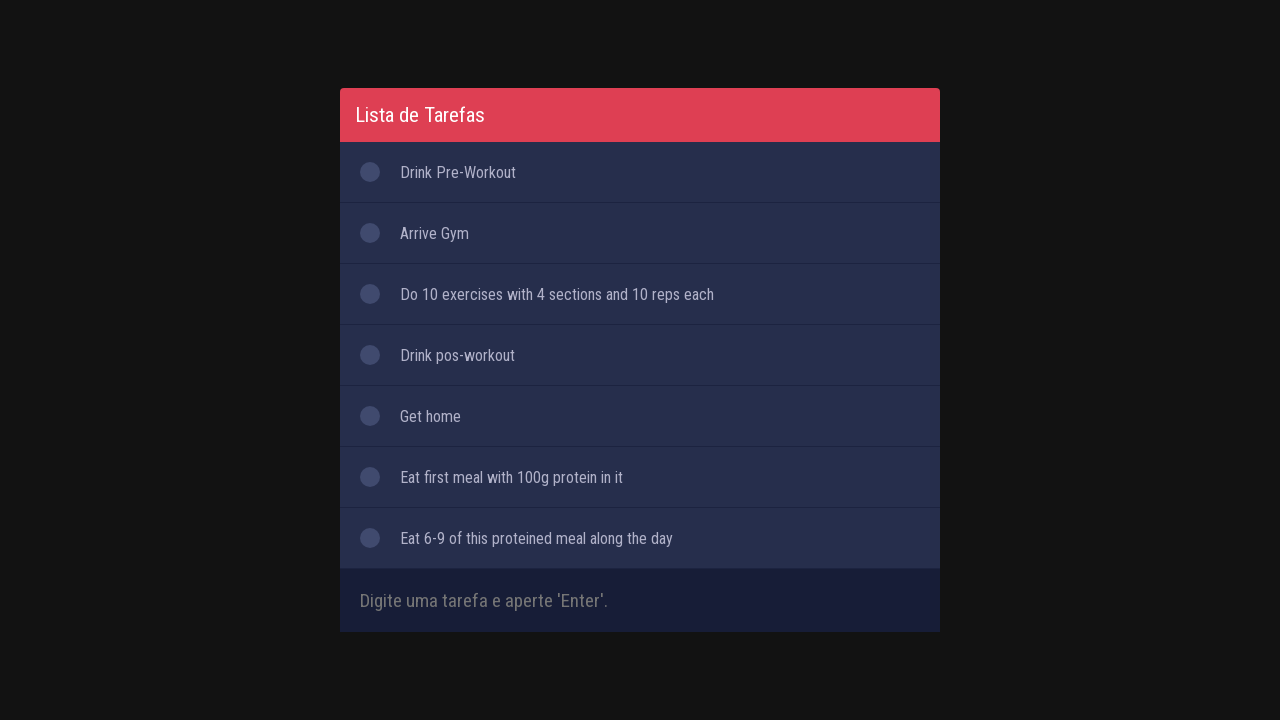

Filled input field with task: 'Sleep before 10pm' on #inputTask
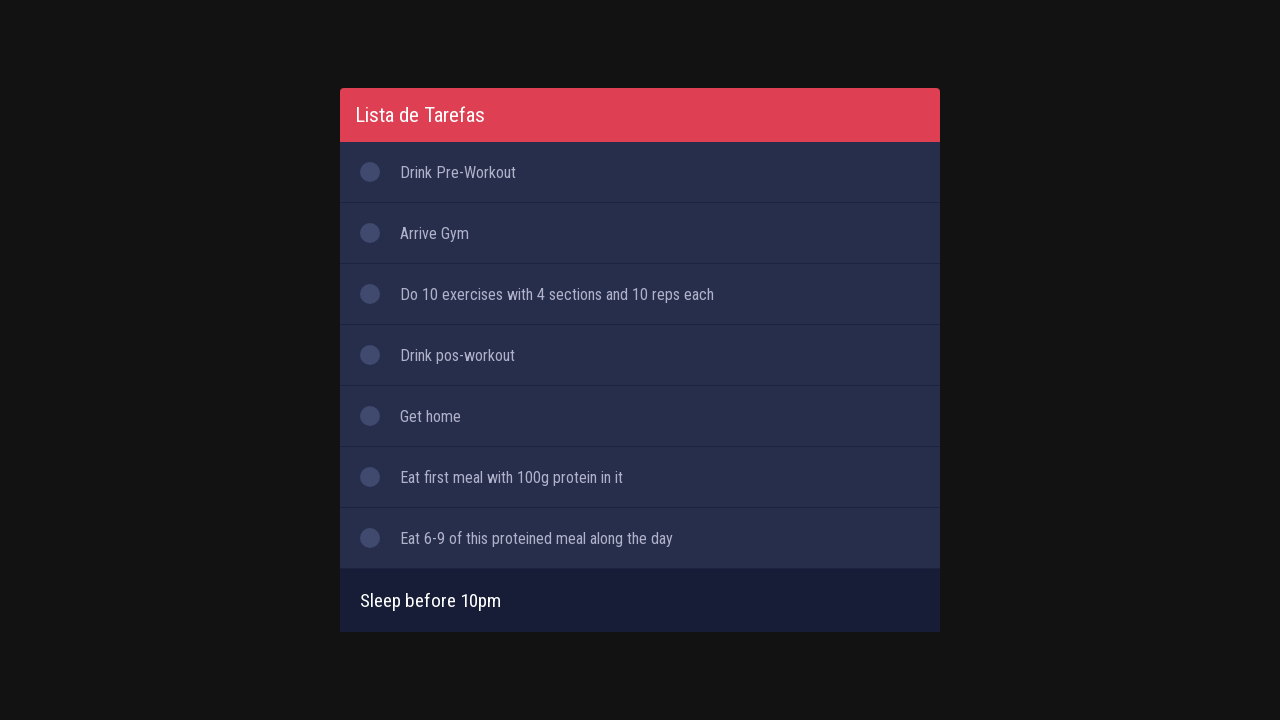

Pressed Enter to add task: 'Sleep before 10pm' on #inputTask
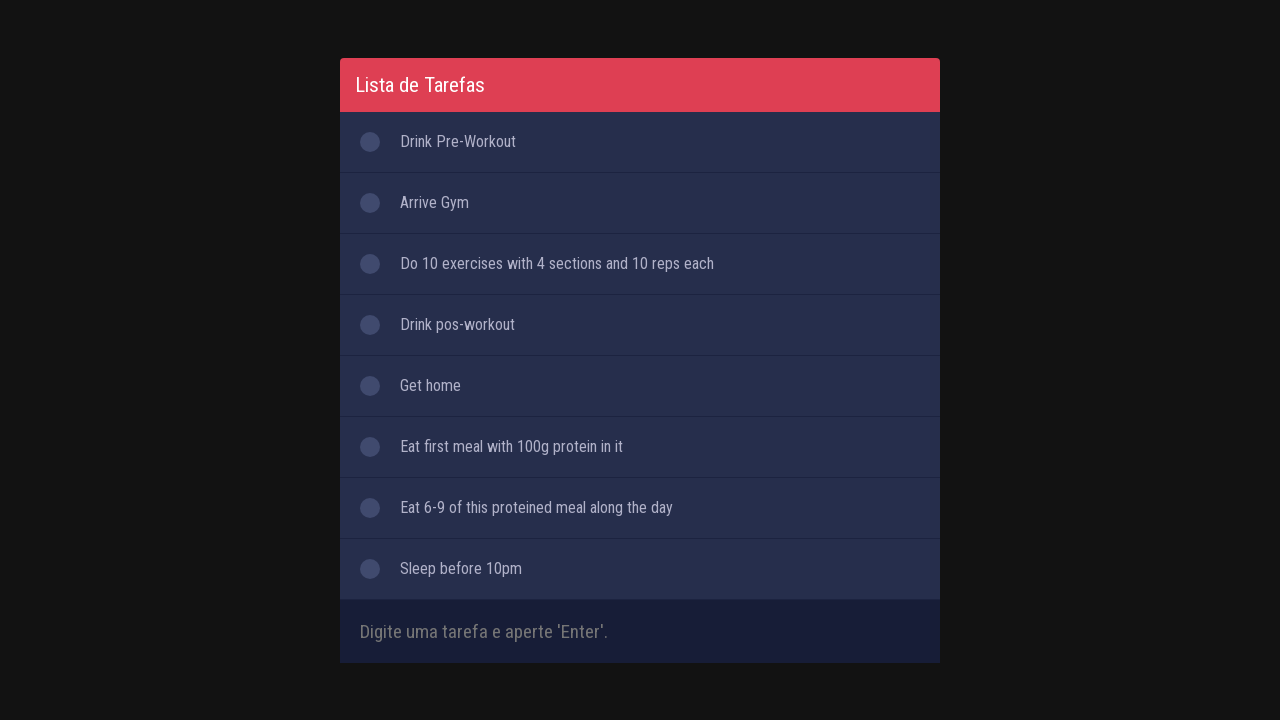

Filled input field with task: 'Sleep at least 8h' on #inputTask
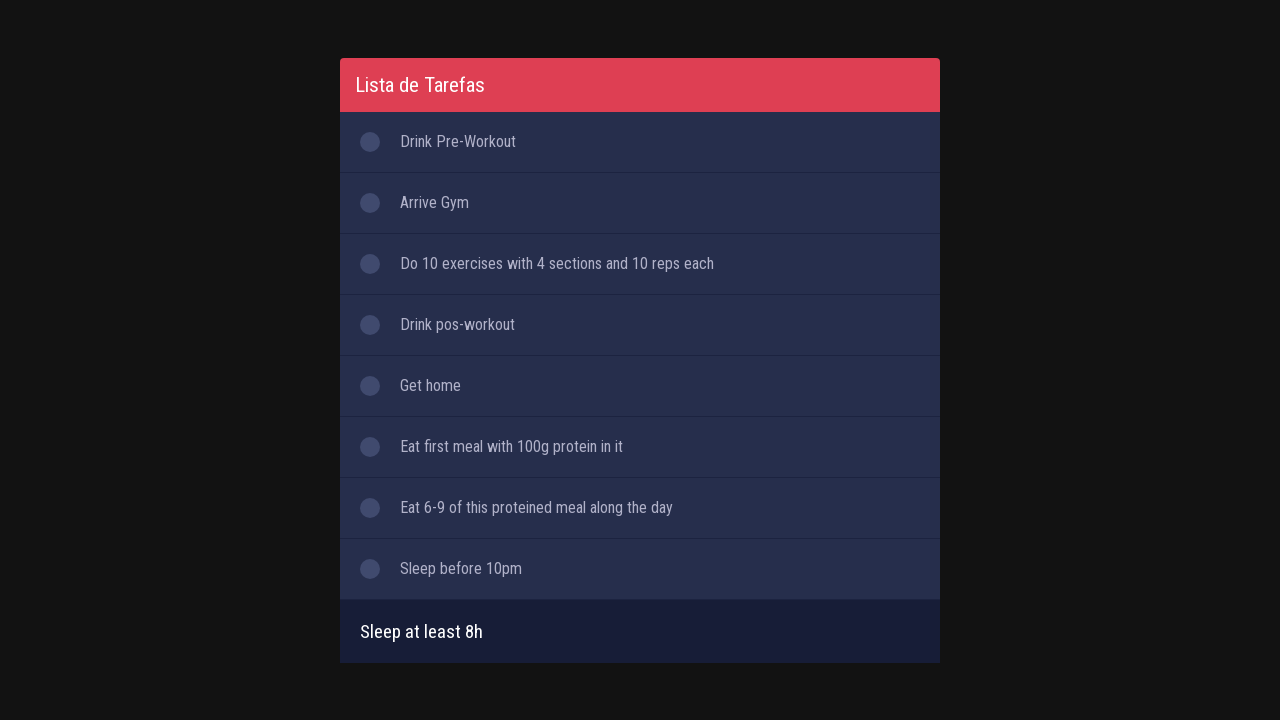

Pressed Enter to add task: 'Sleep at least 8h' on #inputTask
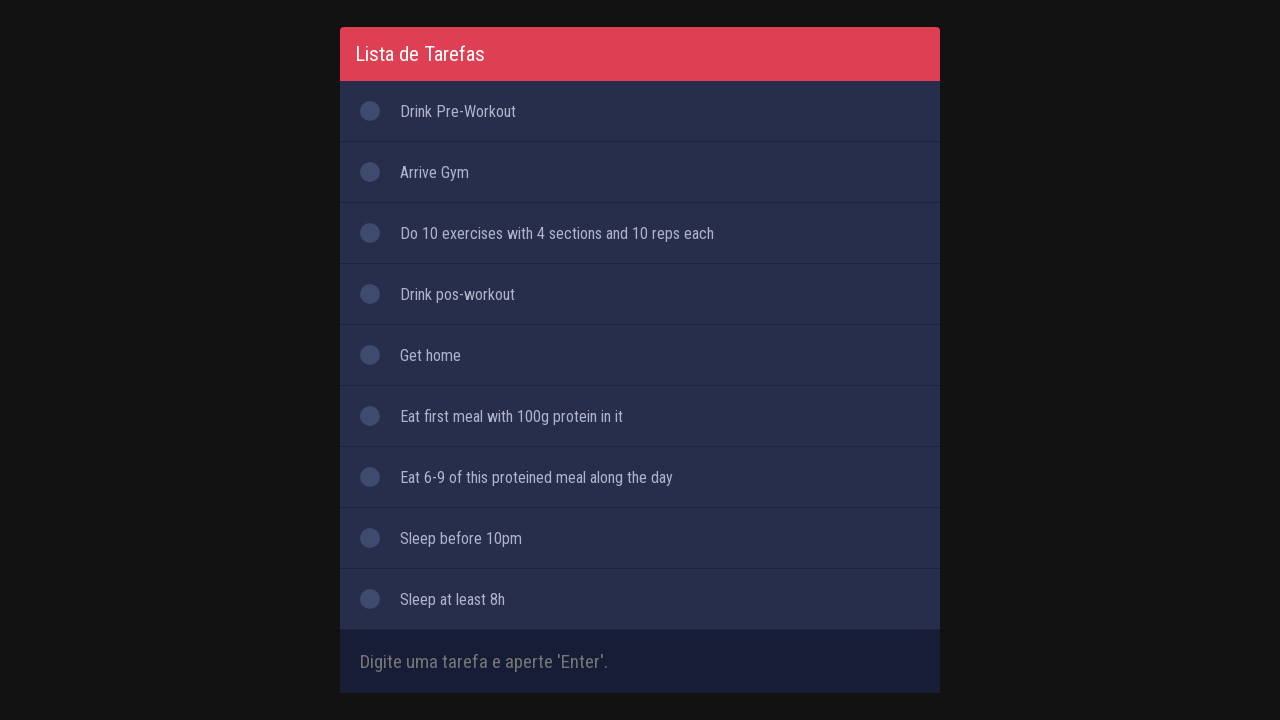

Filled input field with task: 'Stand up before 6 to get ready again' on #inputTask
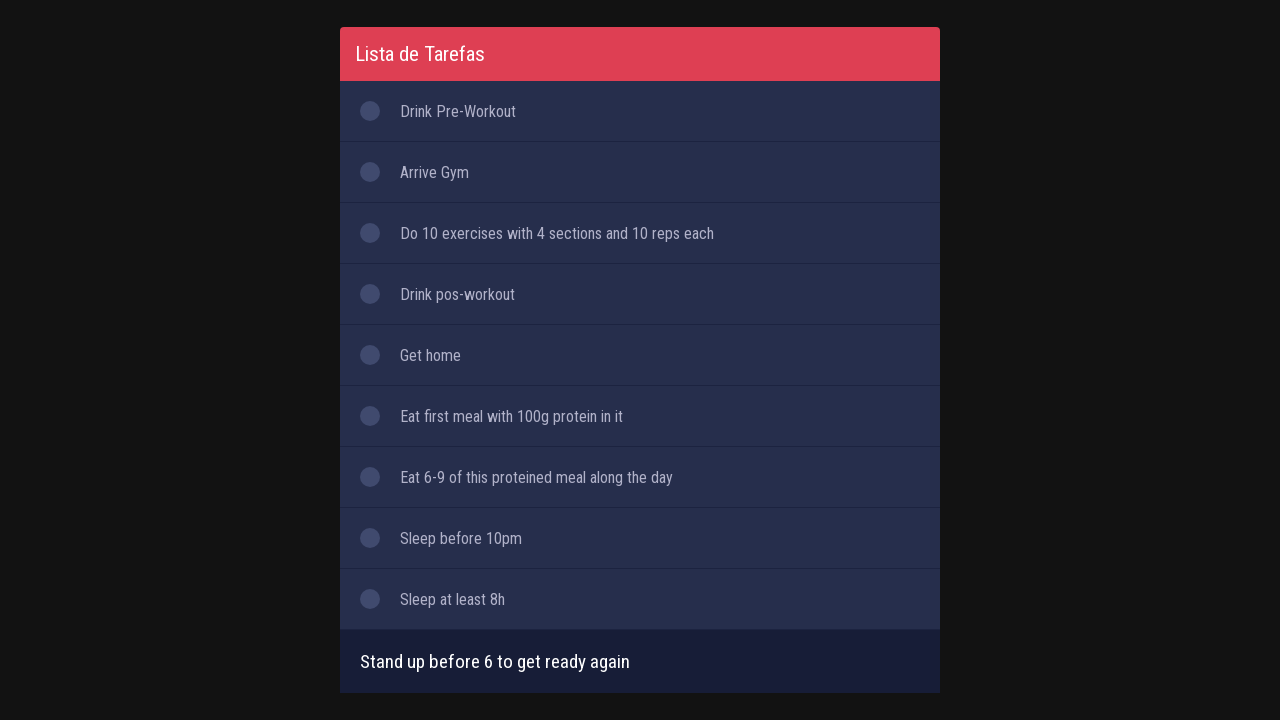

Pressed Enter to add task: 'Stand up before 6 to get ready again' on #inputTask
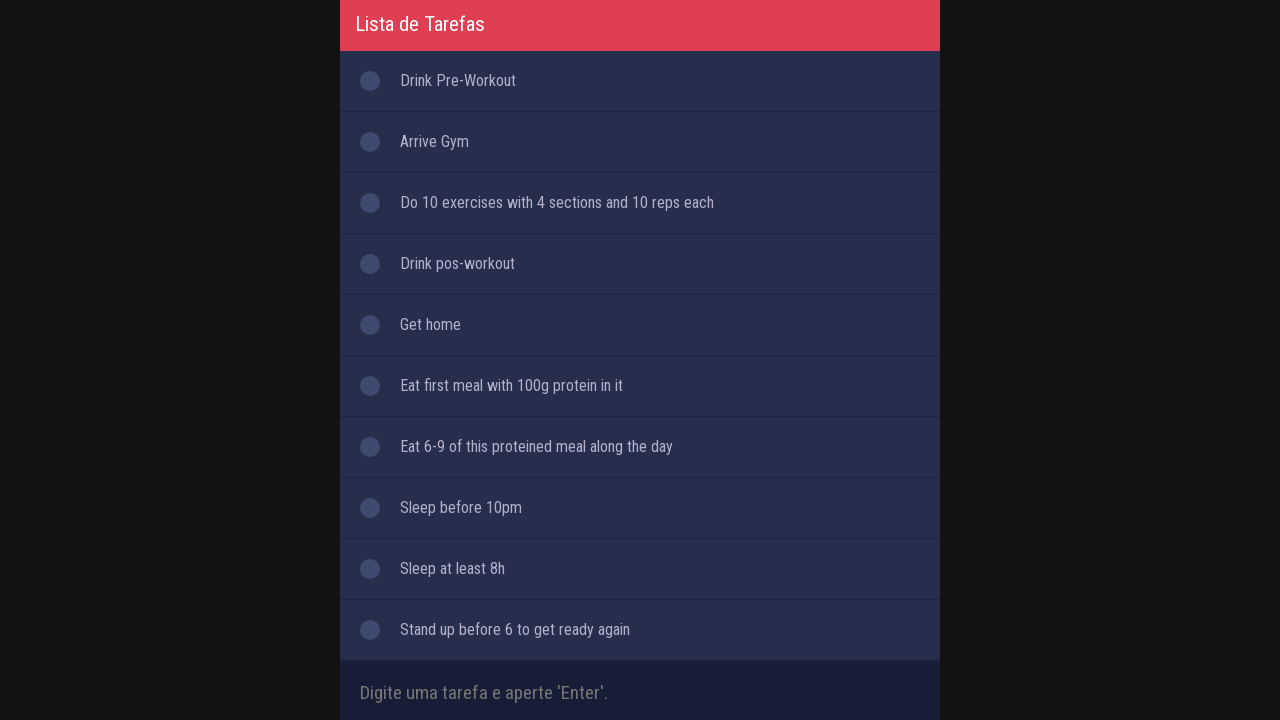

All 10 workout tasks are now visible on the to-do list
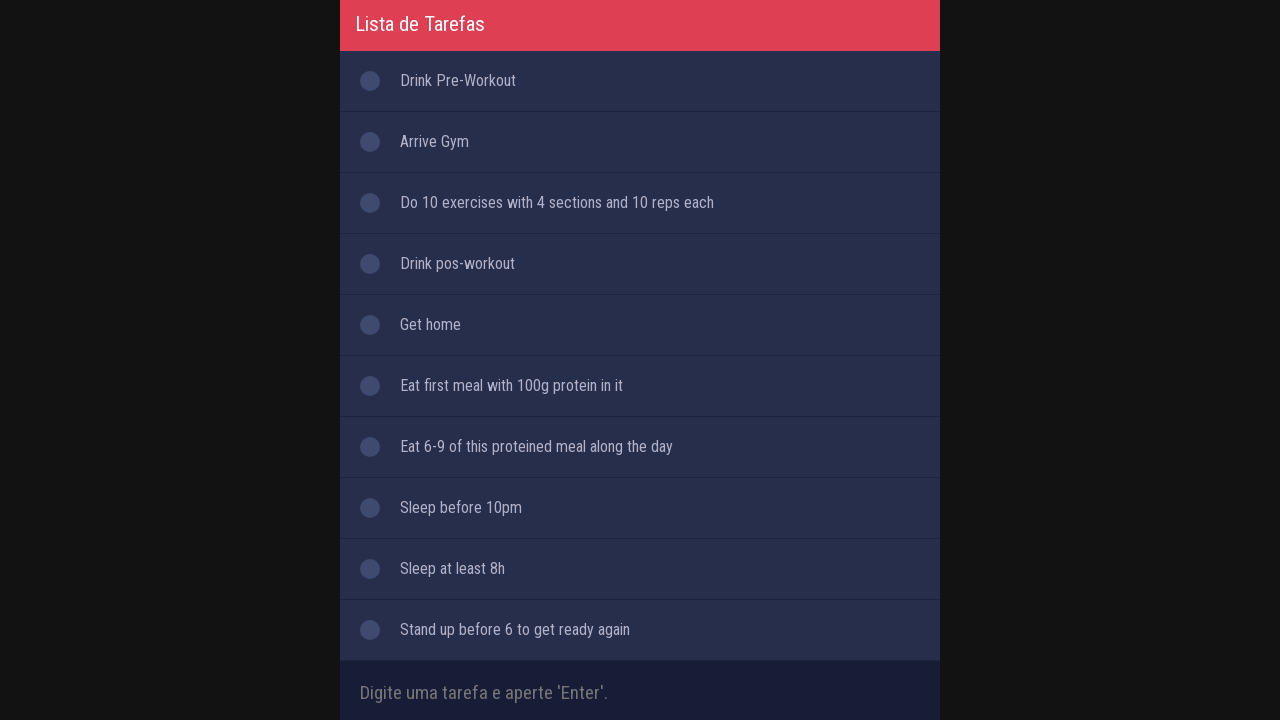

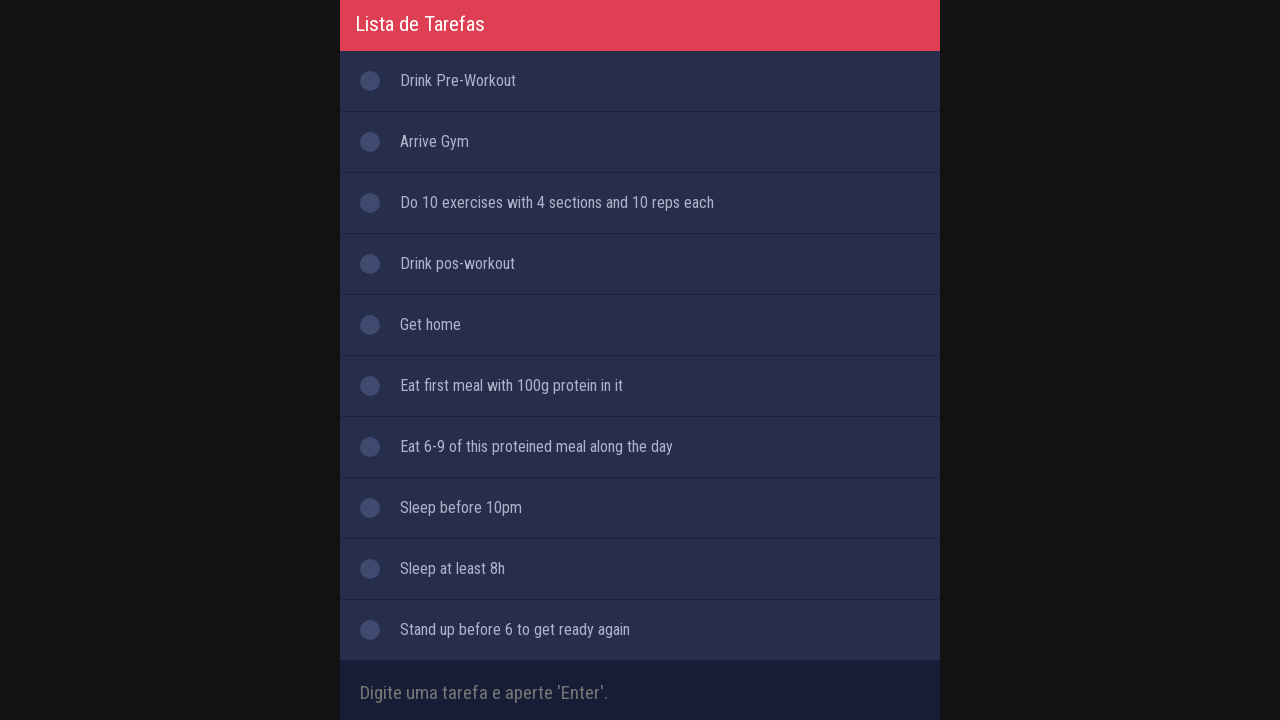